Books a bus ticket by entering source city, destination city, selecting a journey date, and searching for available buses

Starting URL: https://www.apsrtconline.in/

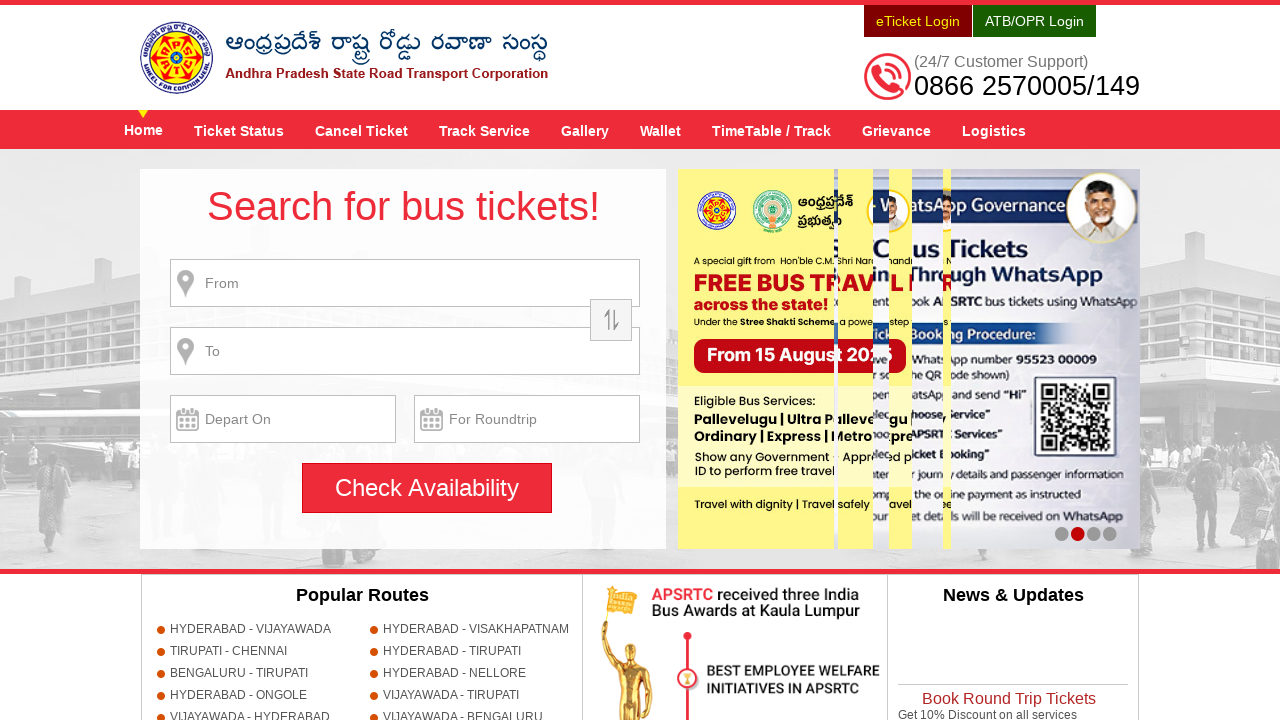

Filled source city field with 'HYDERABAD' on input[name='source']
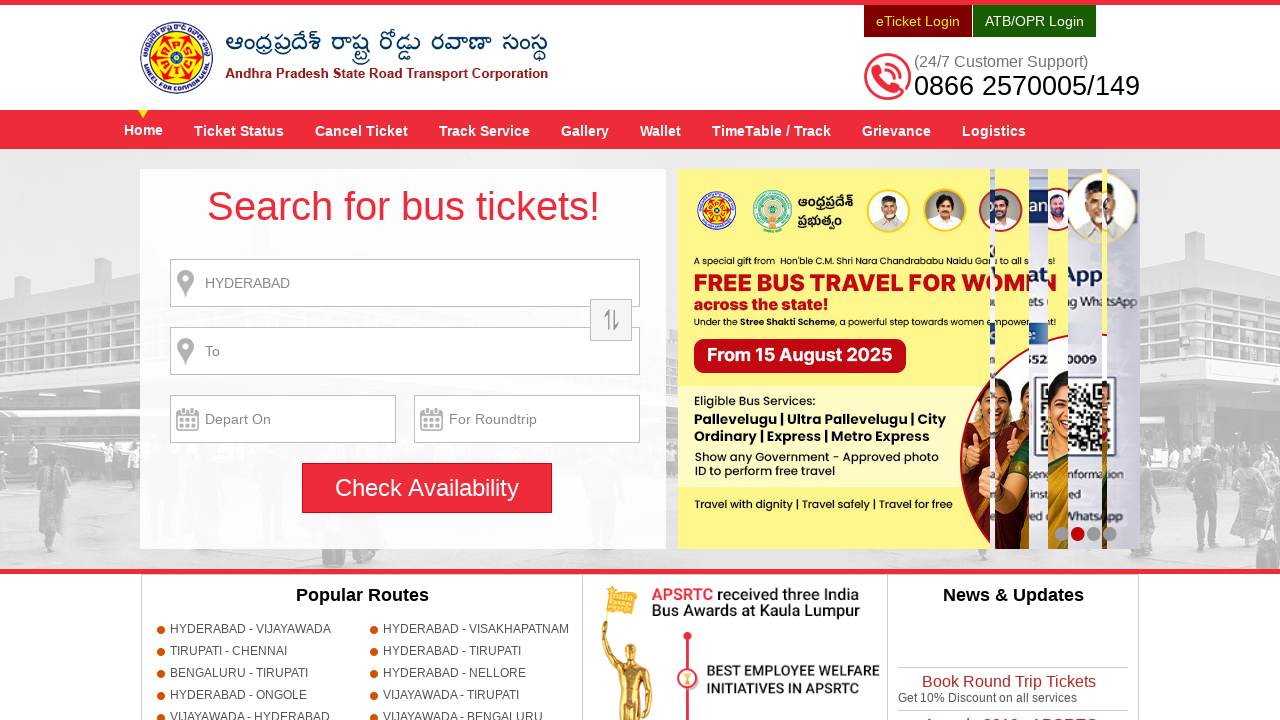

Waited 1000ms for source city input to process
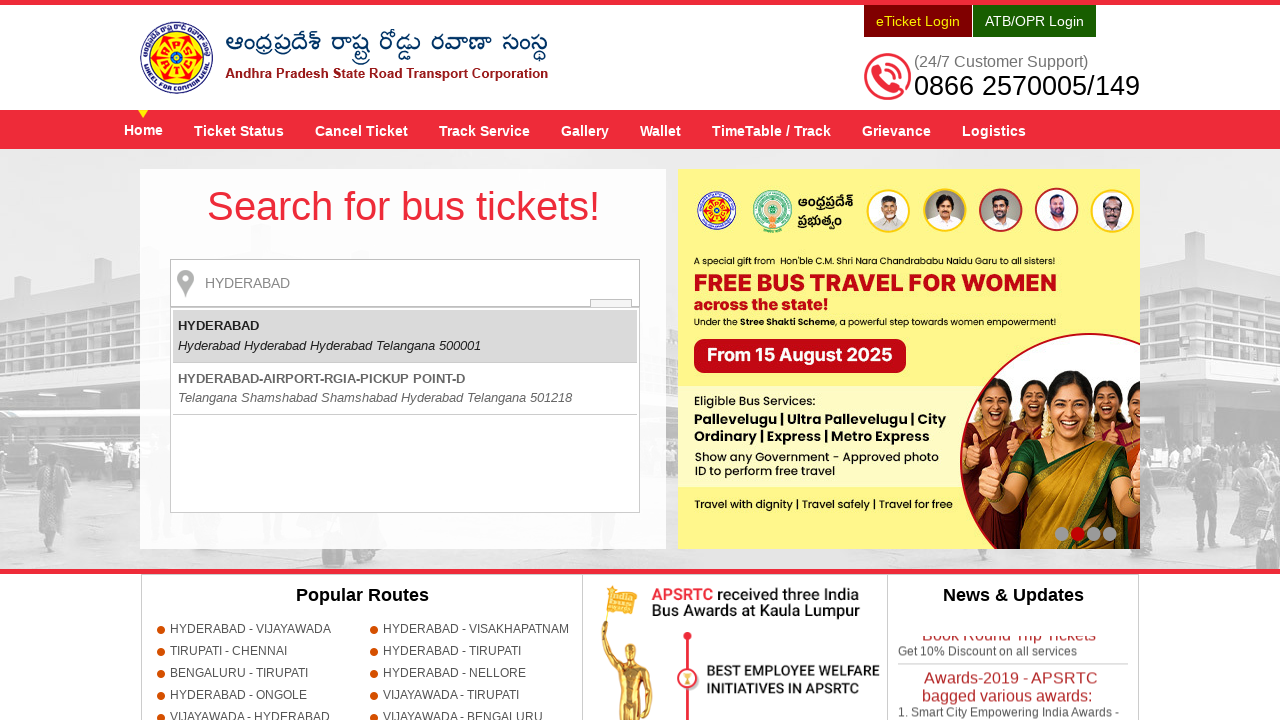

Pressed Enter to confirm source city
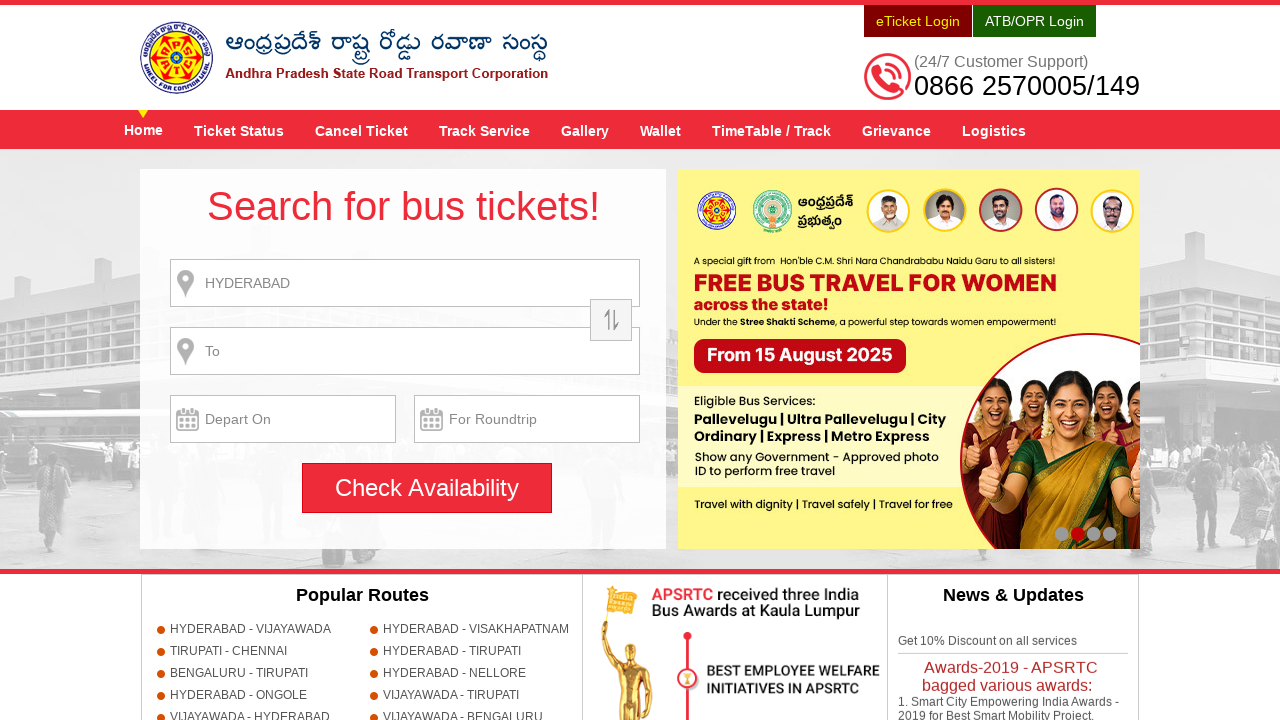

Filled destination city field with 'GUNTUR' on input[name='destination']
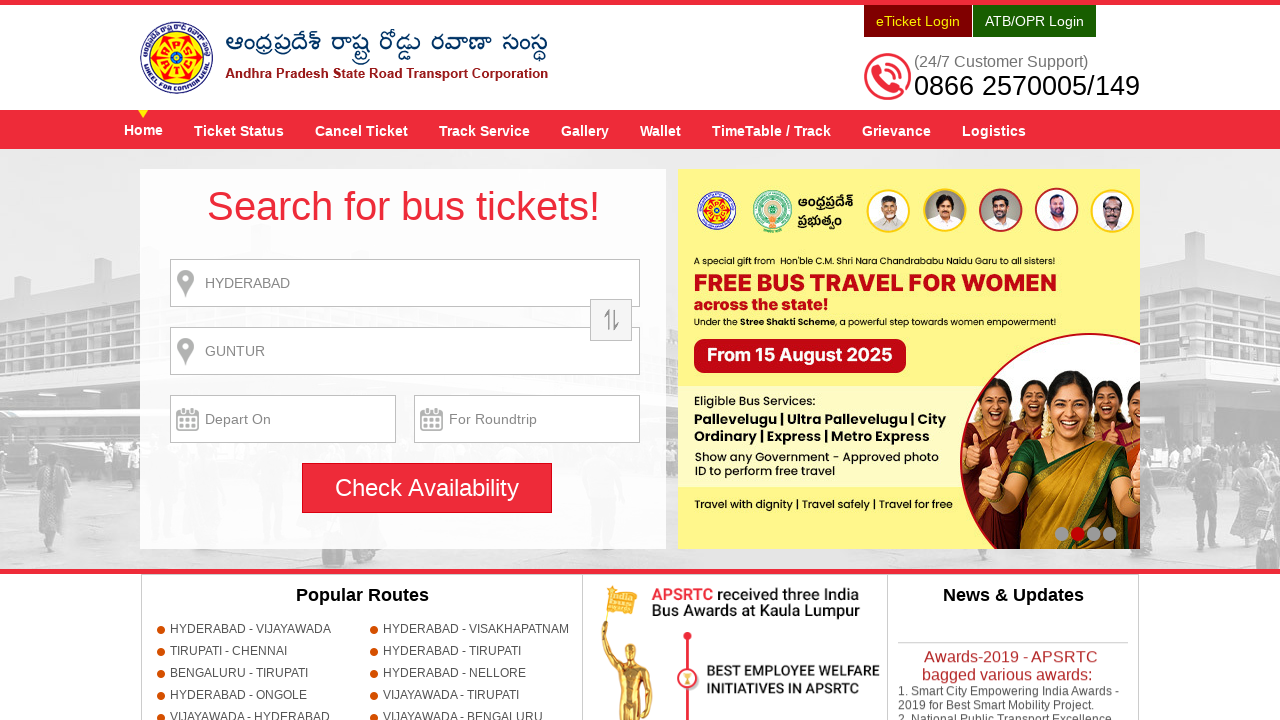

Waited 1000ms for destination city input to process
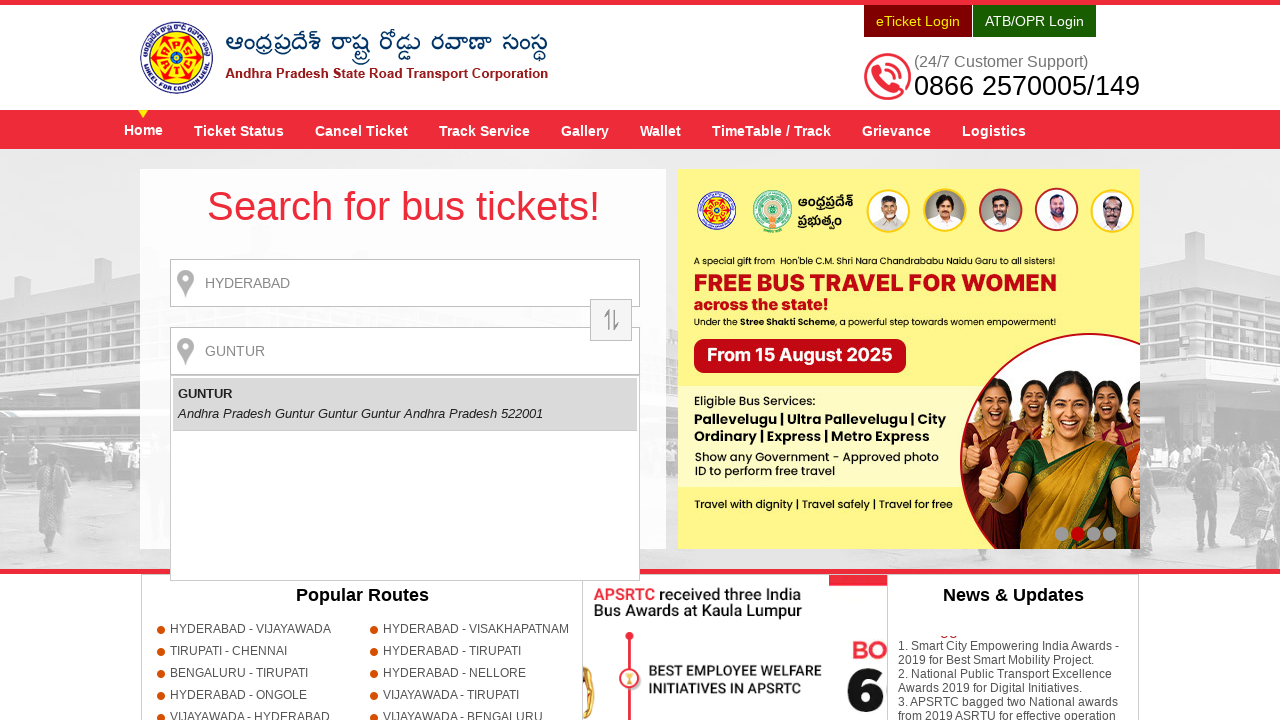

Pressed Enter to confirm destination city
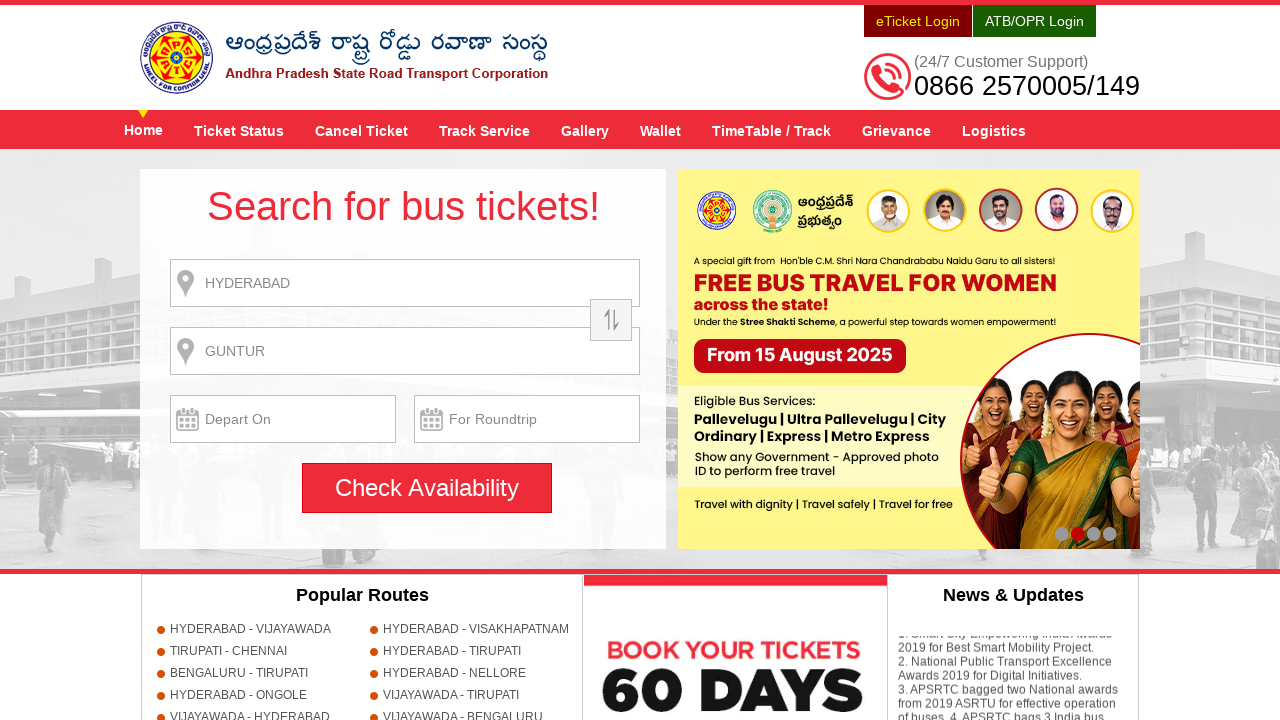

Clicked on journey date picker input at (283, 419) on input[name='txtJourneyDate']
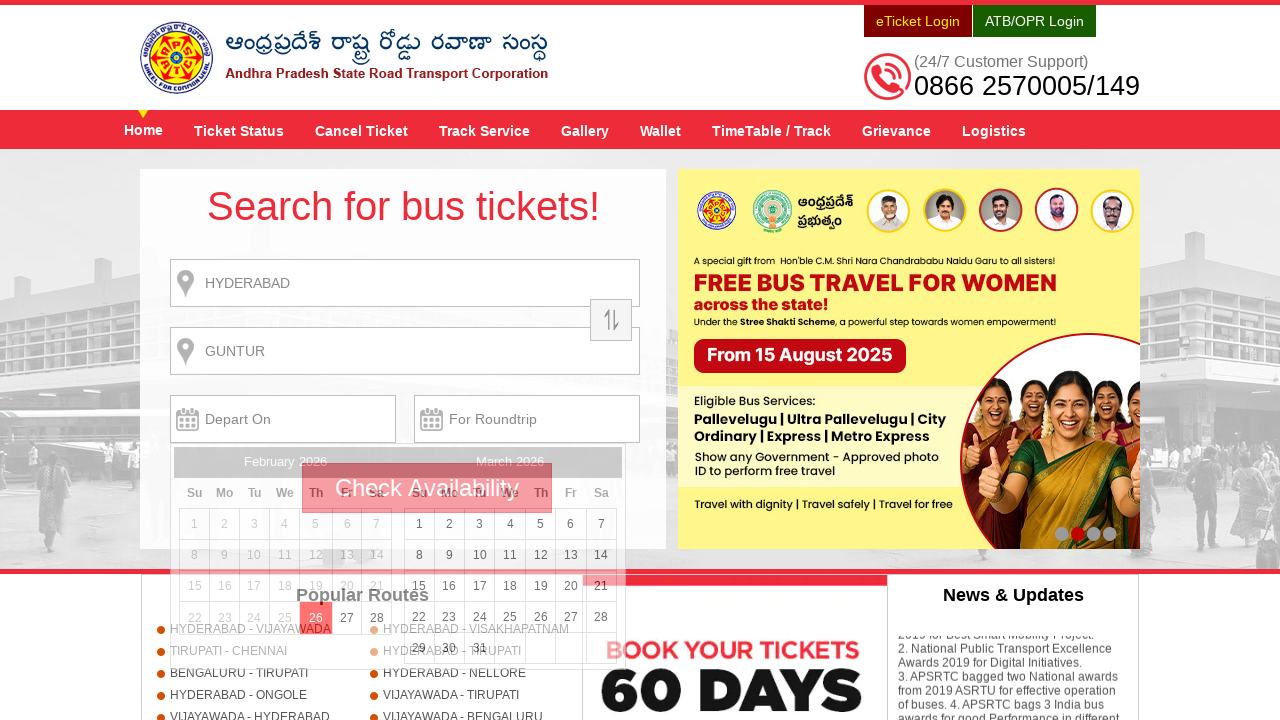

Selected 22nd from the date picker calendar at (419, 617) on a:text('22')
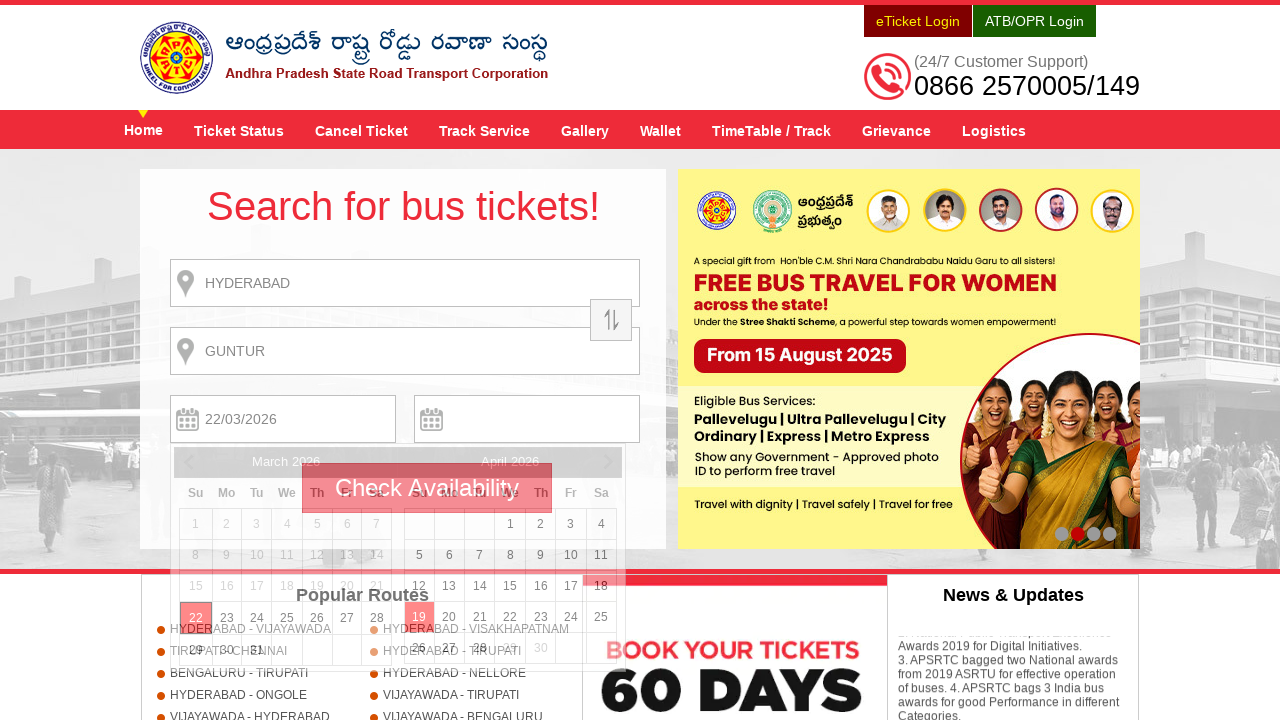

Clicked search button to find available buses at (427, 488) on input[name='searchBtn']
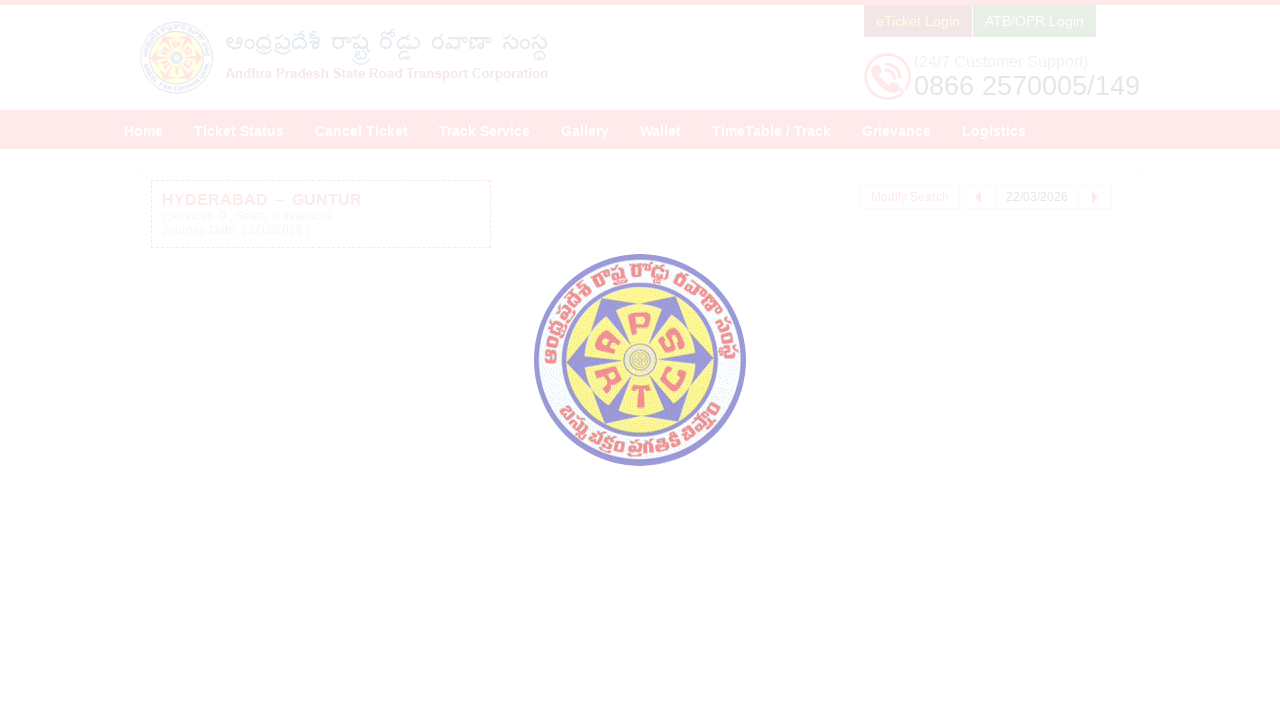

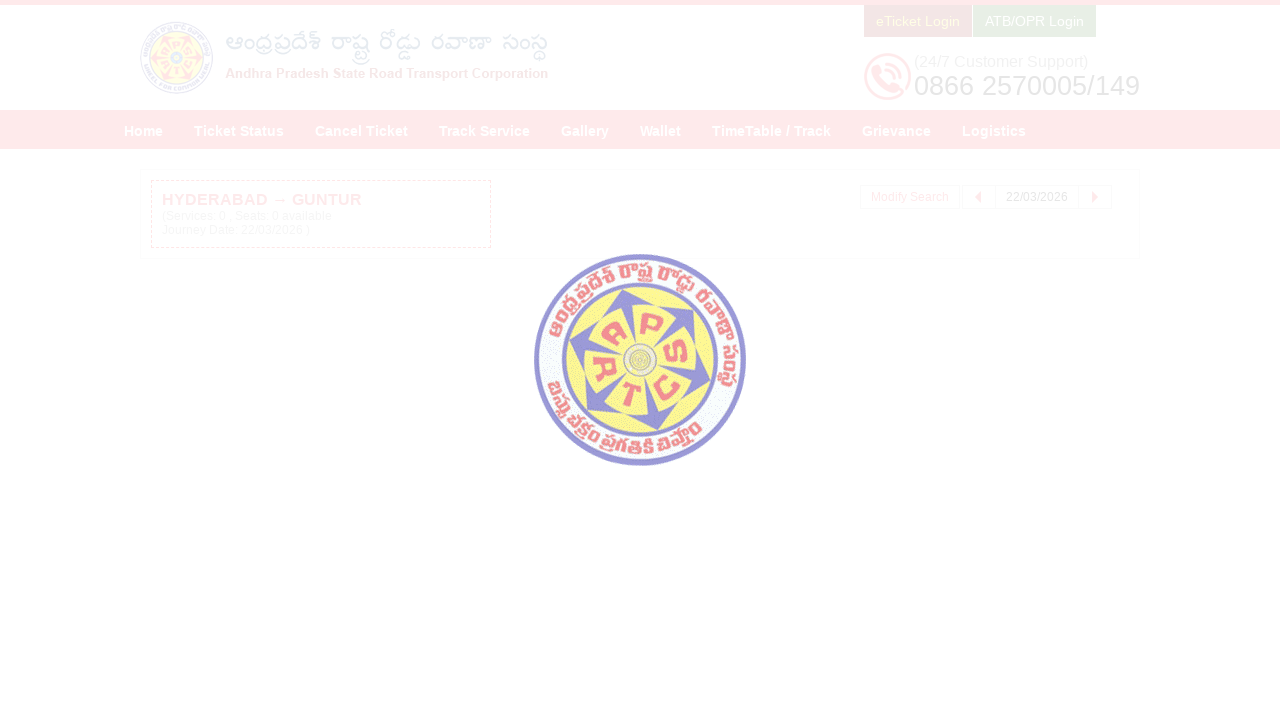